Tests that new todo items are appended to the bottom of the list and the counter displays correctly.

Starting URL: https://demo.playwright.dev/todomvc

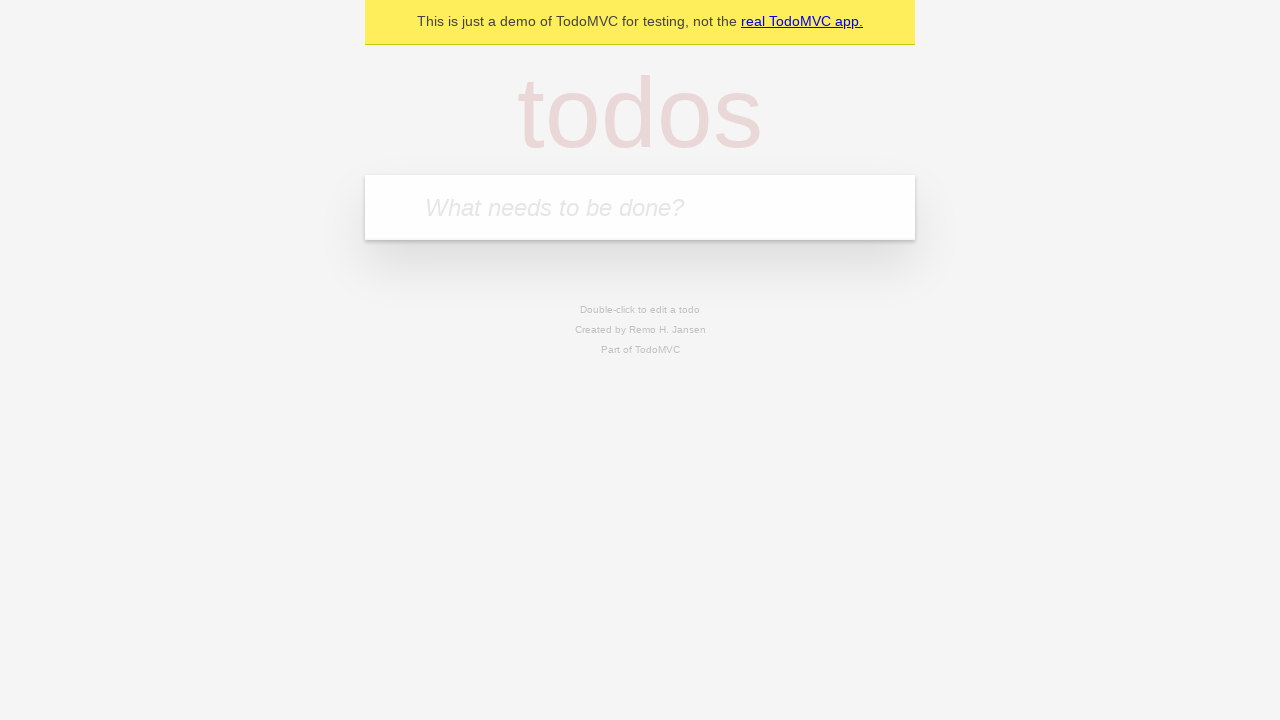

Filled todo input with 'buy some cheese' on internal:attr=[placeholder="What needs to be done?"i]
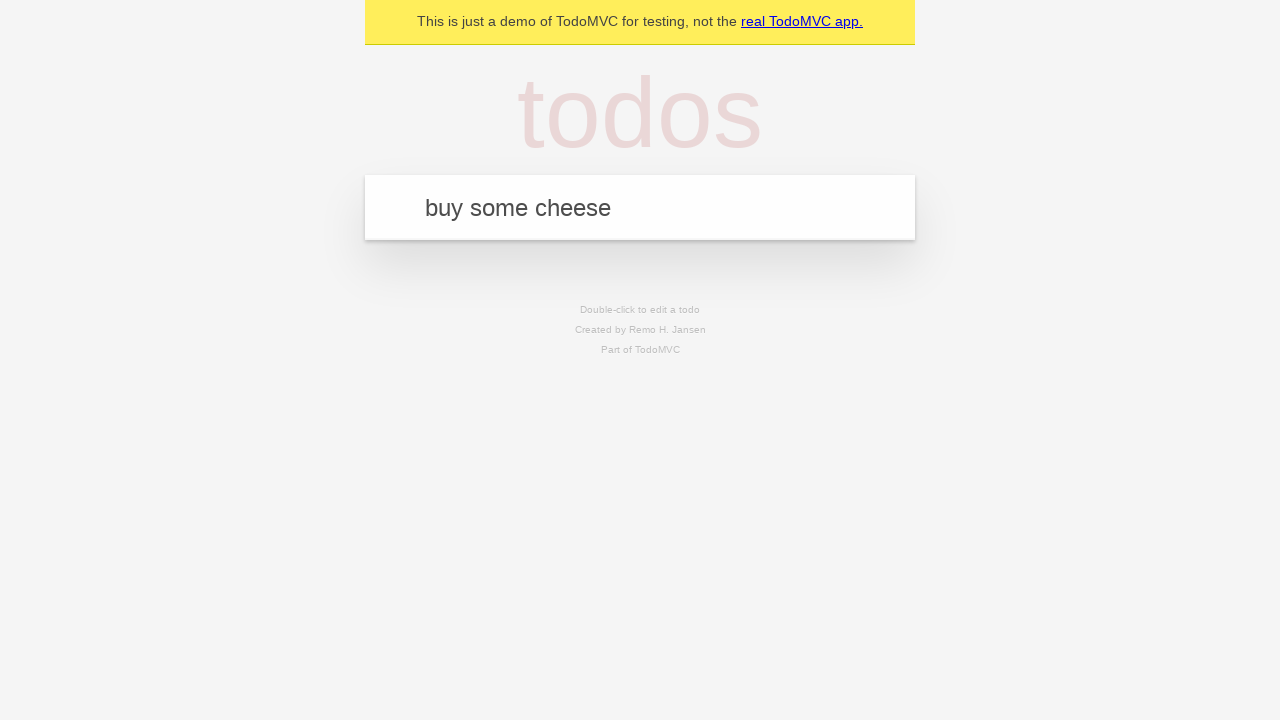

Pressed Enter to add first todo item on internal:attr=[placeholder="What needs to be done?"i]
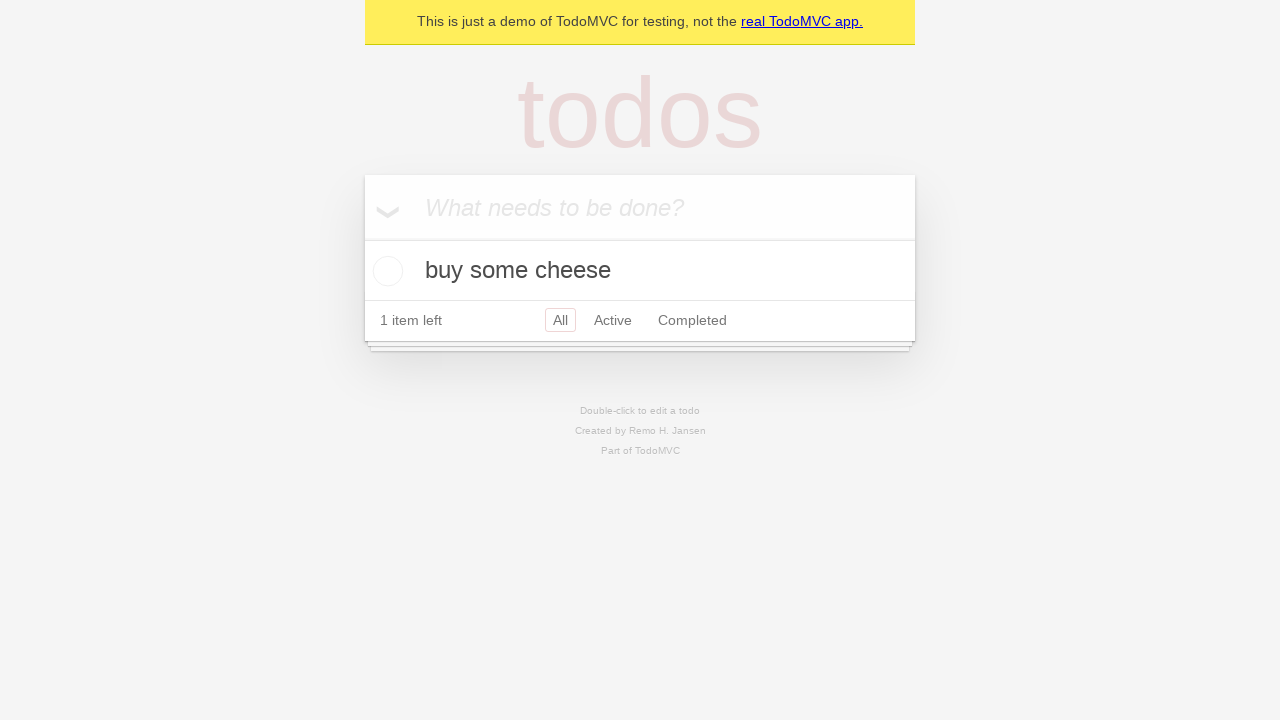

Filled todo input with 'feed the cat' on internal:attr=[placeholder="What needs to be done?"i]
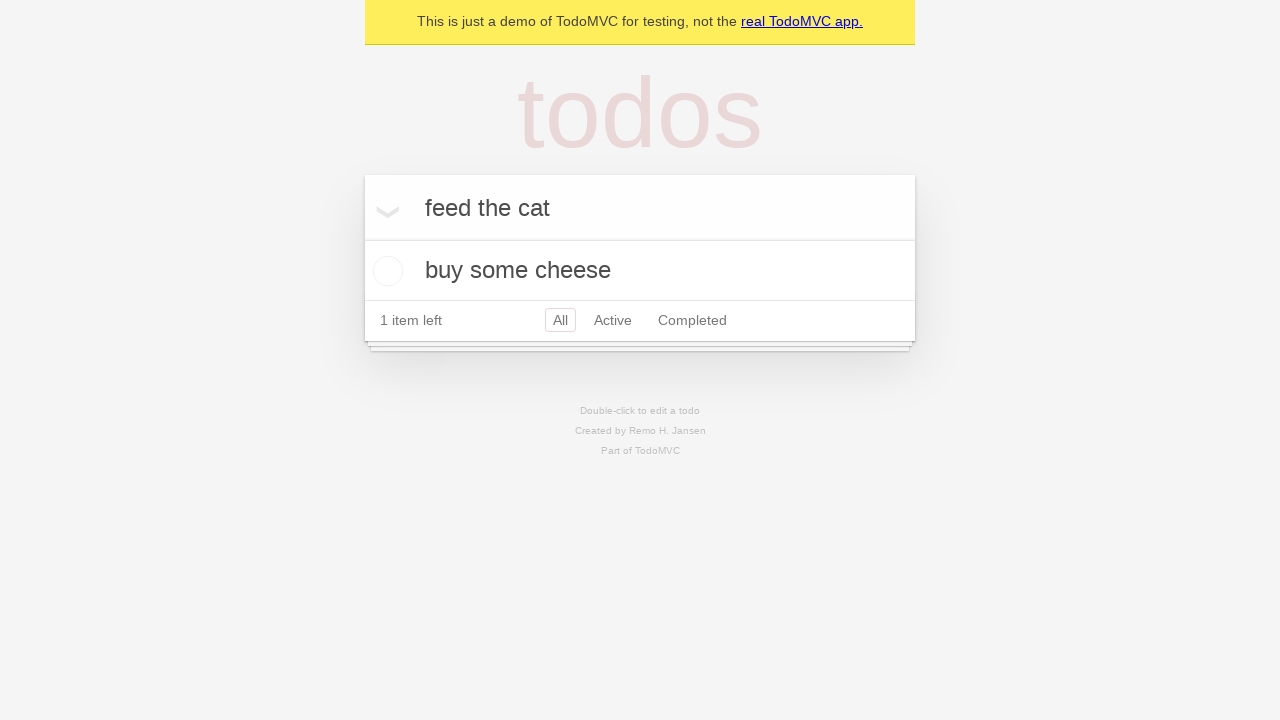

Pressed Enter to add second todo item on internal:attr=[placeholder="What needs to be done?"i]
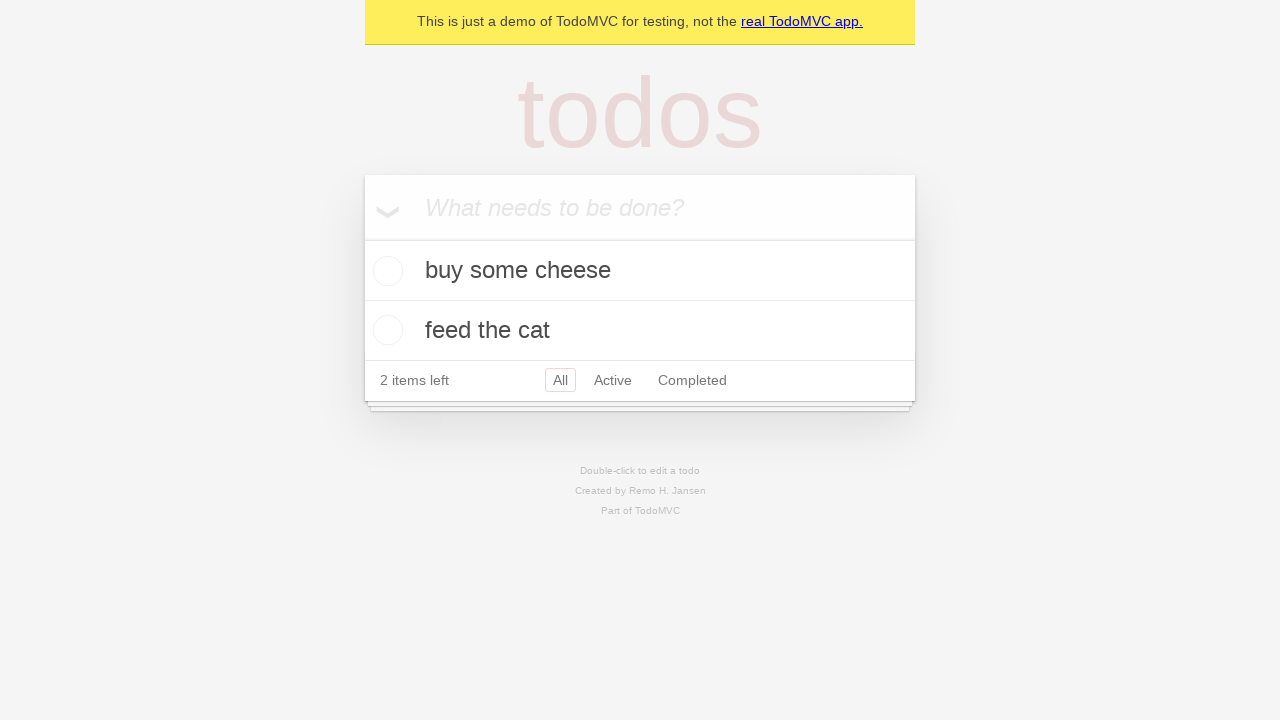

Filled todo input with 'book a doctors appointment' on internal:attr=[placeholder="What needs to be done?"i]
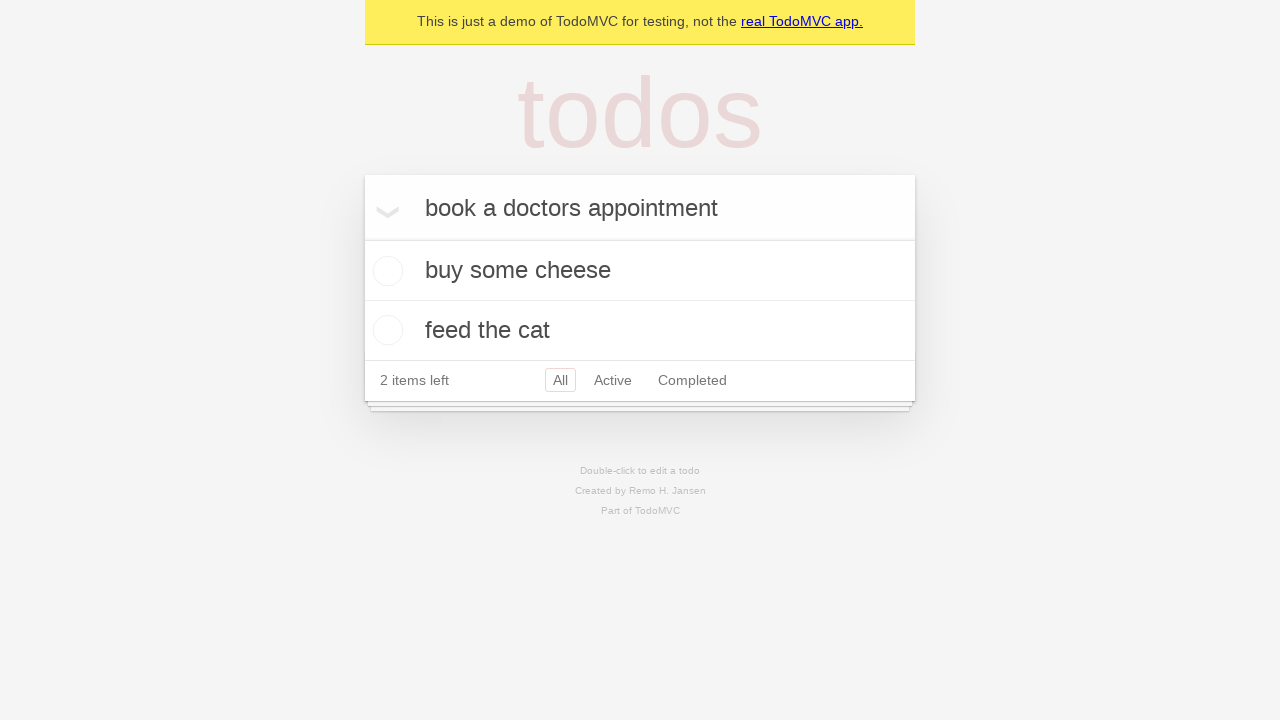

Pressed Enter to add third todo item on internal:attr=[placeholder="What needs to be done?"i]
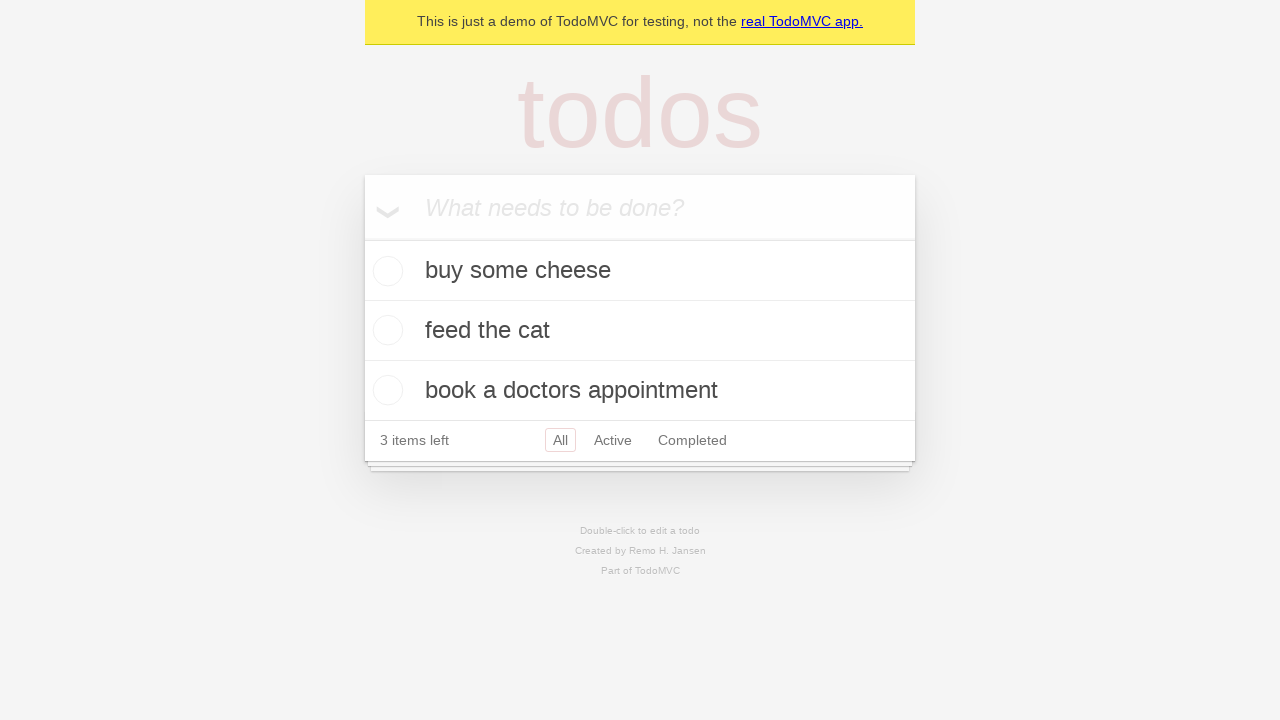

Waited for all 3 todo items to appear in the DOM
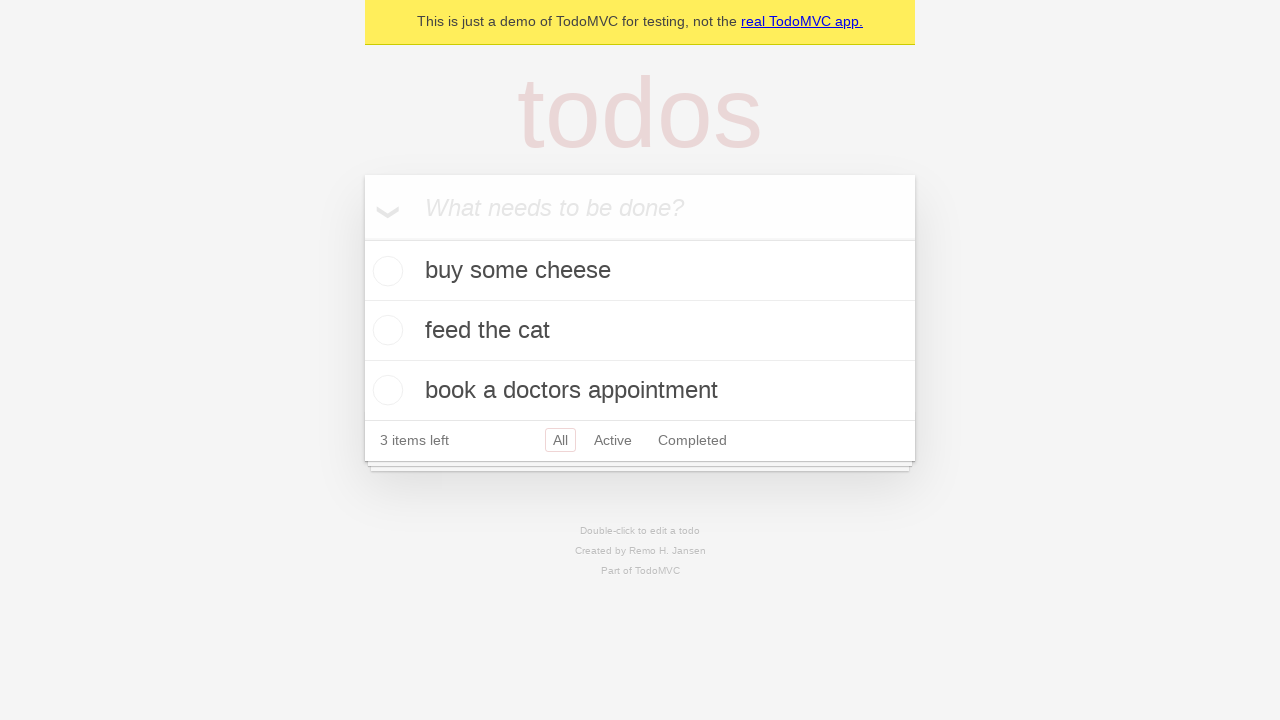

Verified counter displays '3 items left'
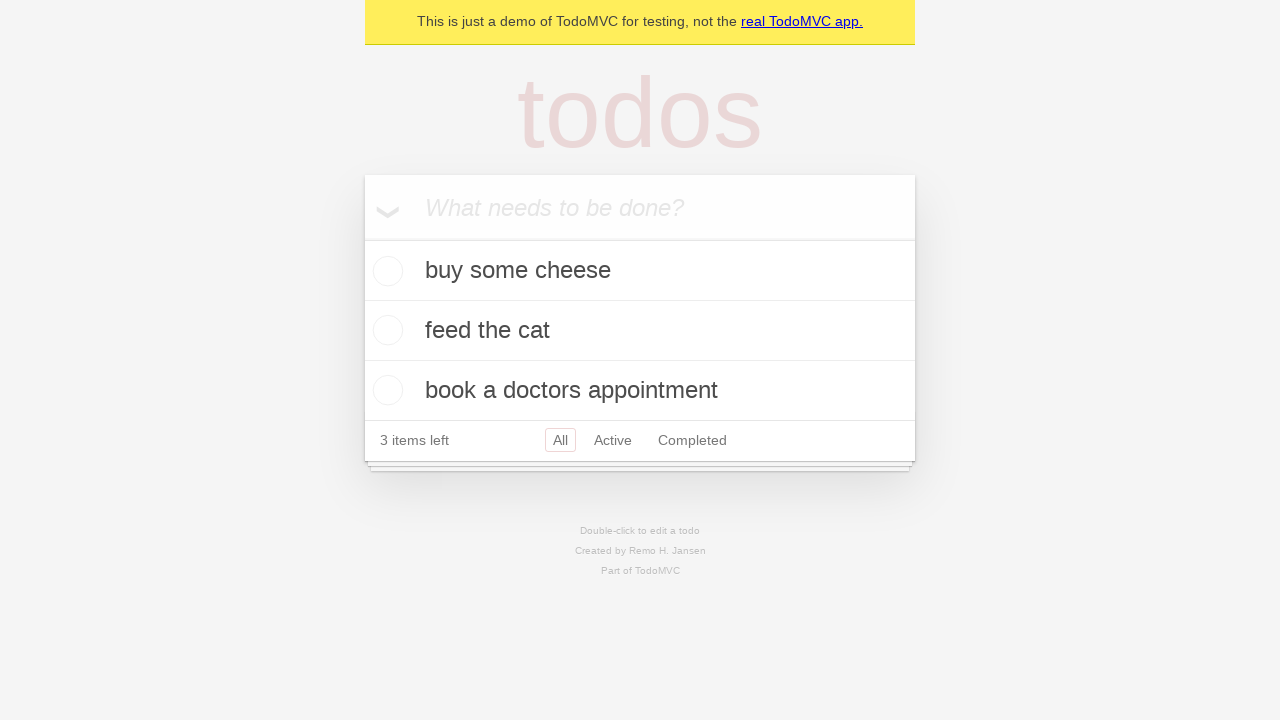

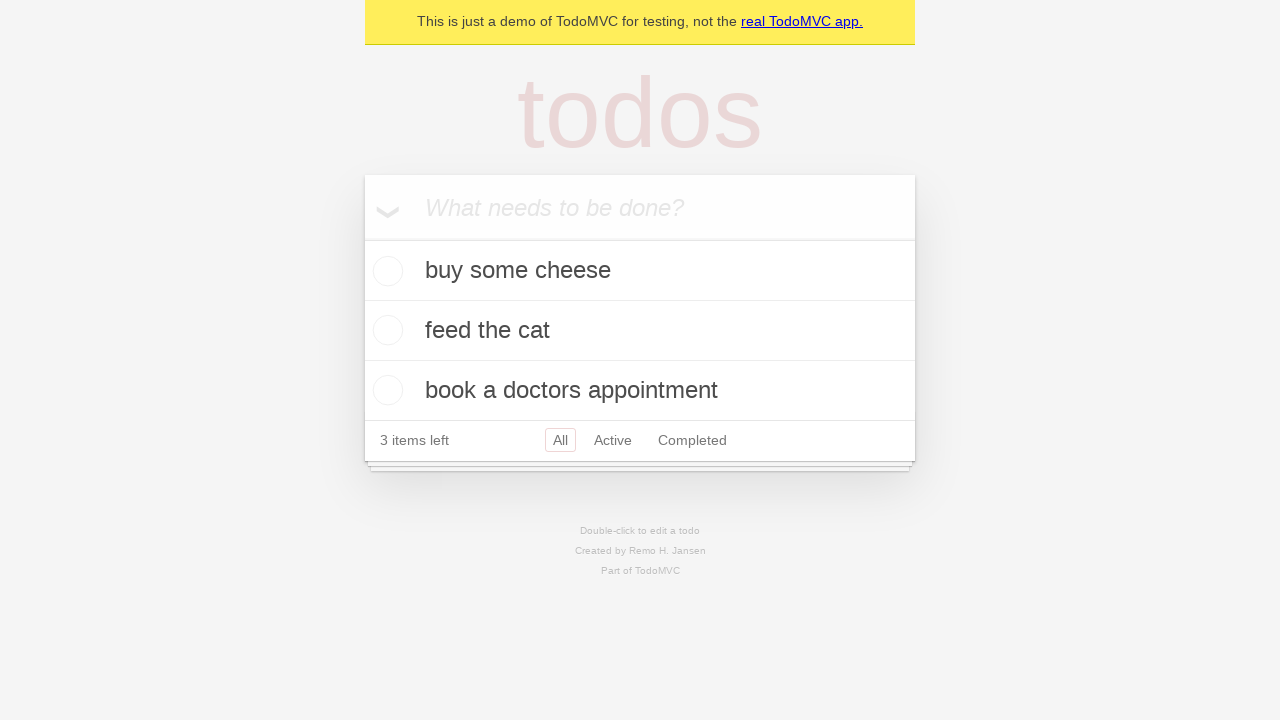